Navigates to DemoQA homepage and clicks on the first top card element to access one of the tool categories.

Starting URL: https://demoqa.com/

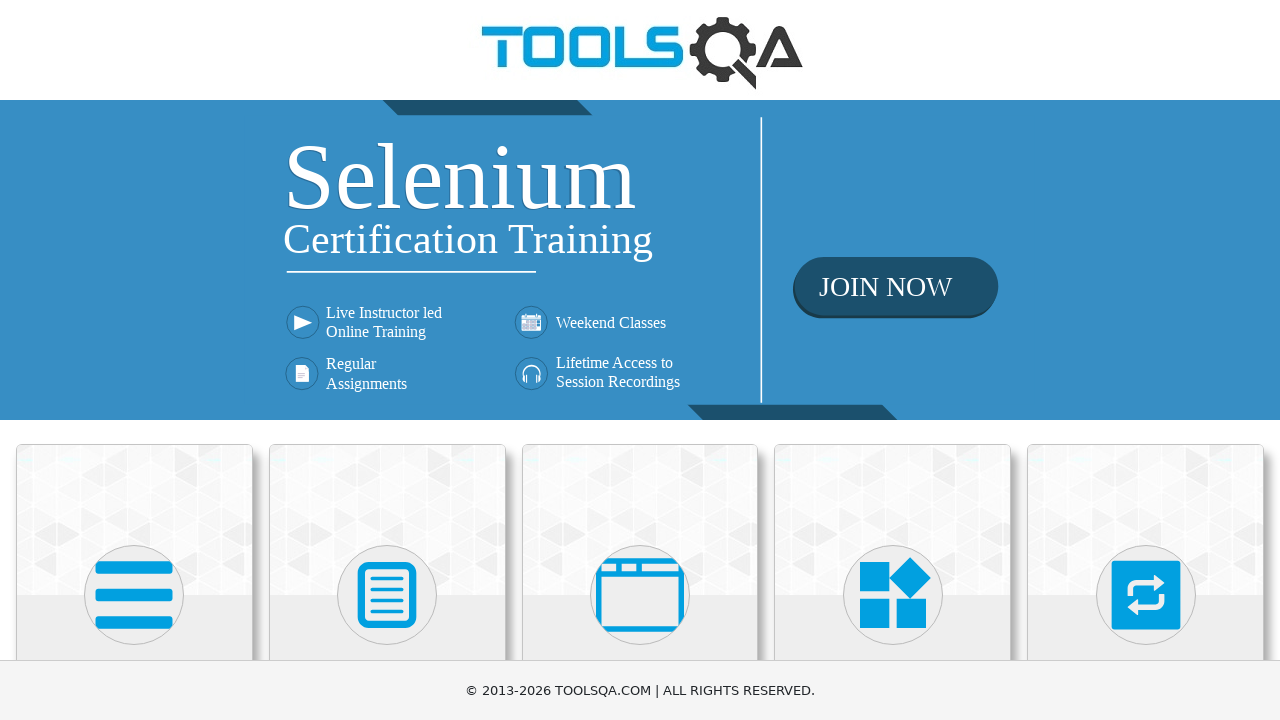

Navigated to DemoQA homepage
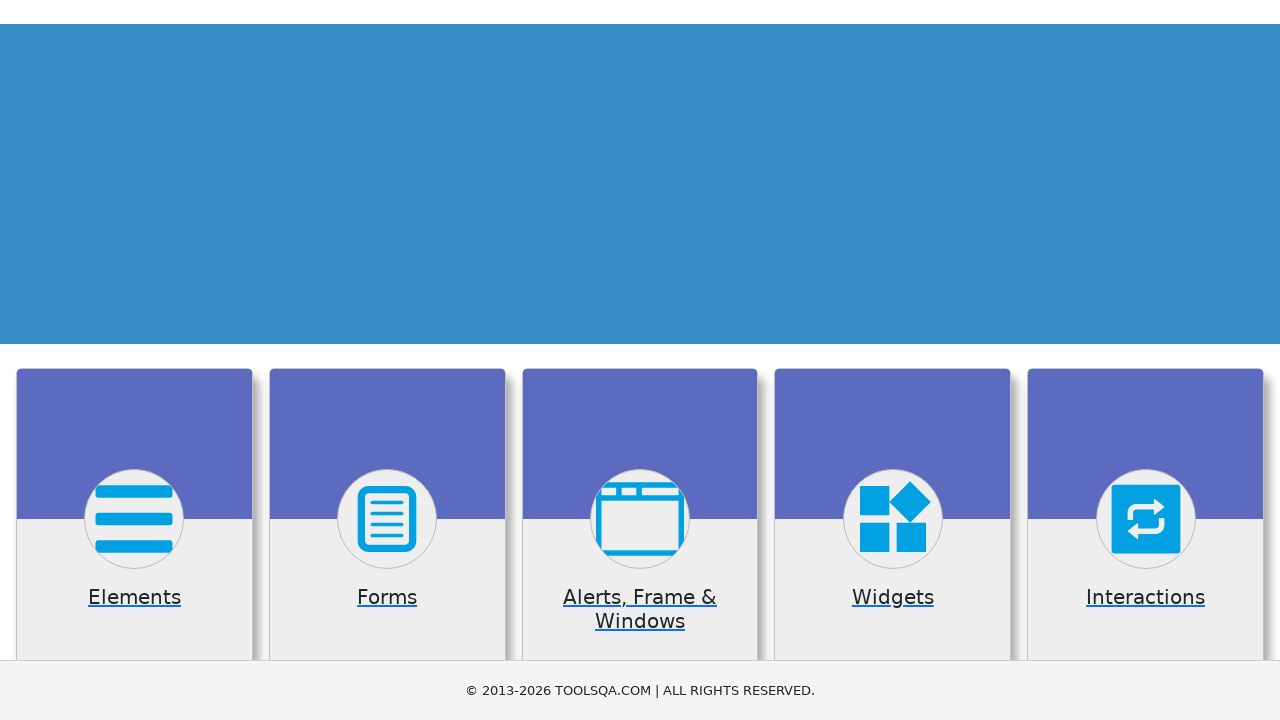

Clicked on the first top card element to access tool category at (134, 520) on .top-card >> nth=0
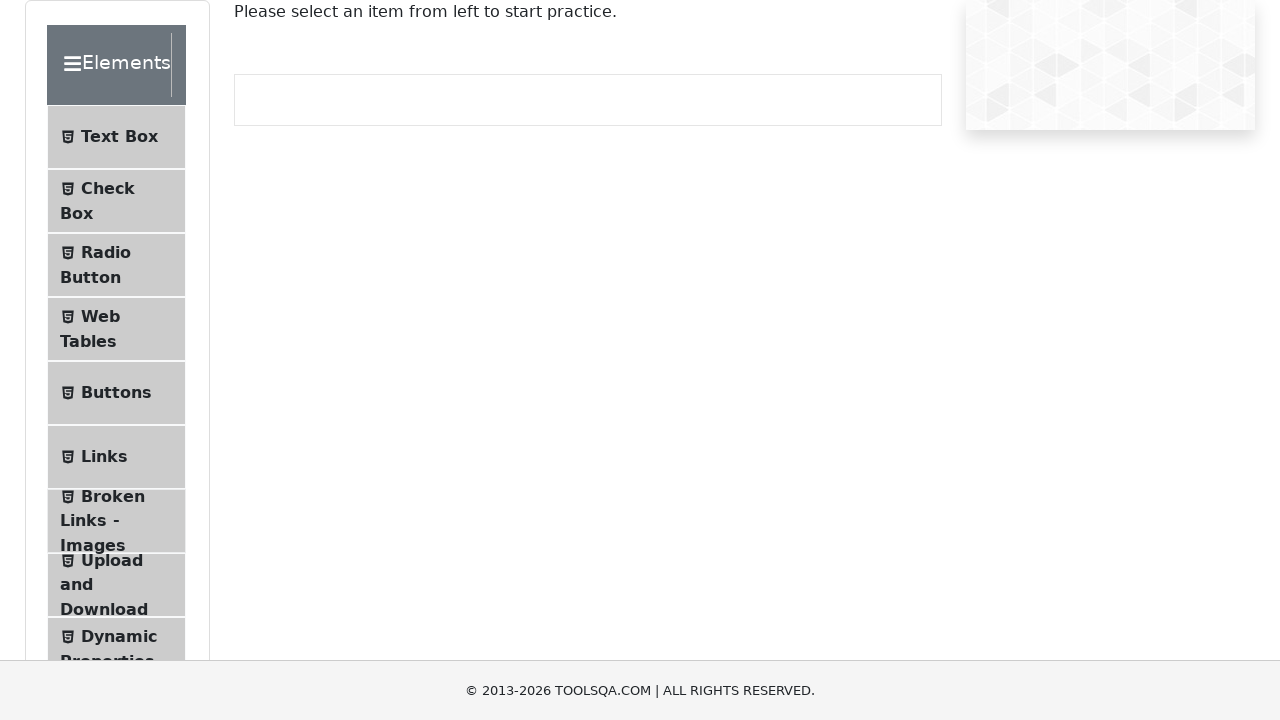

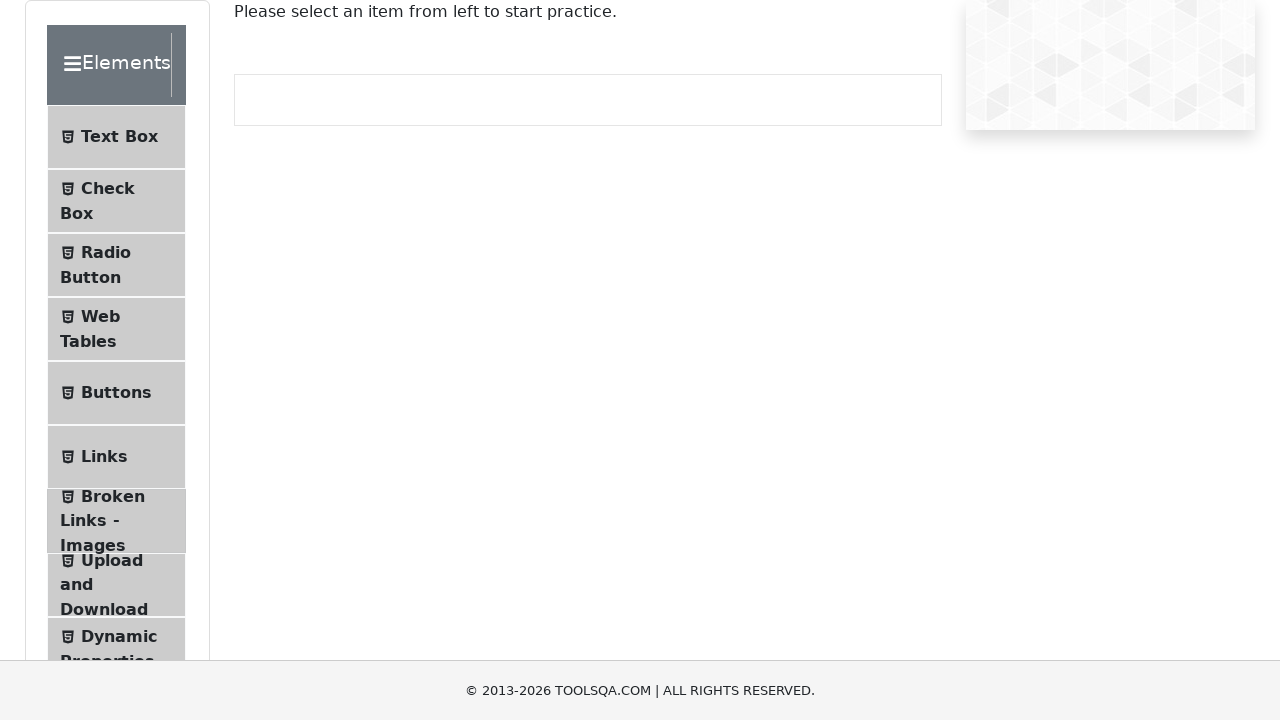